Tests a registration form by filling in three required fields (first name, last name, email) and verifying successful submission with a congratulations message.

Starting URL: http://suninjuly.github.io/registration1.html

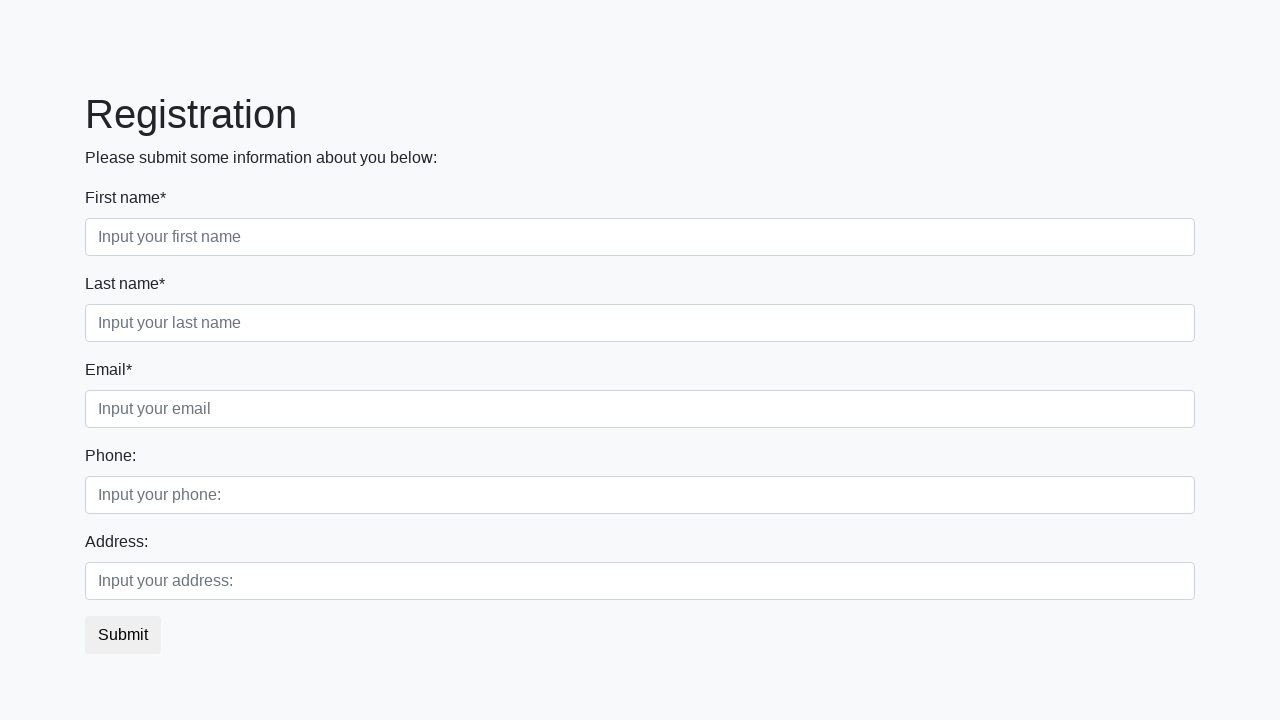

Navigated to registration form page
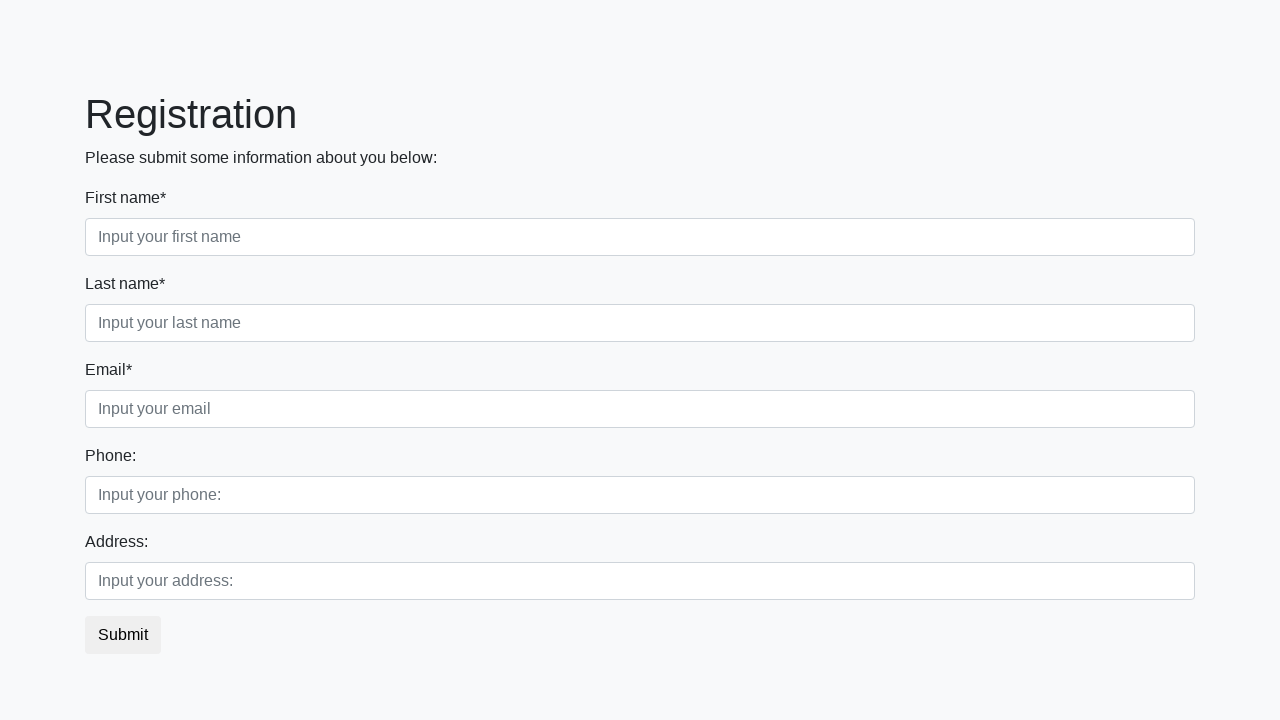

Filled first name field with 'Yla' on input.first
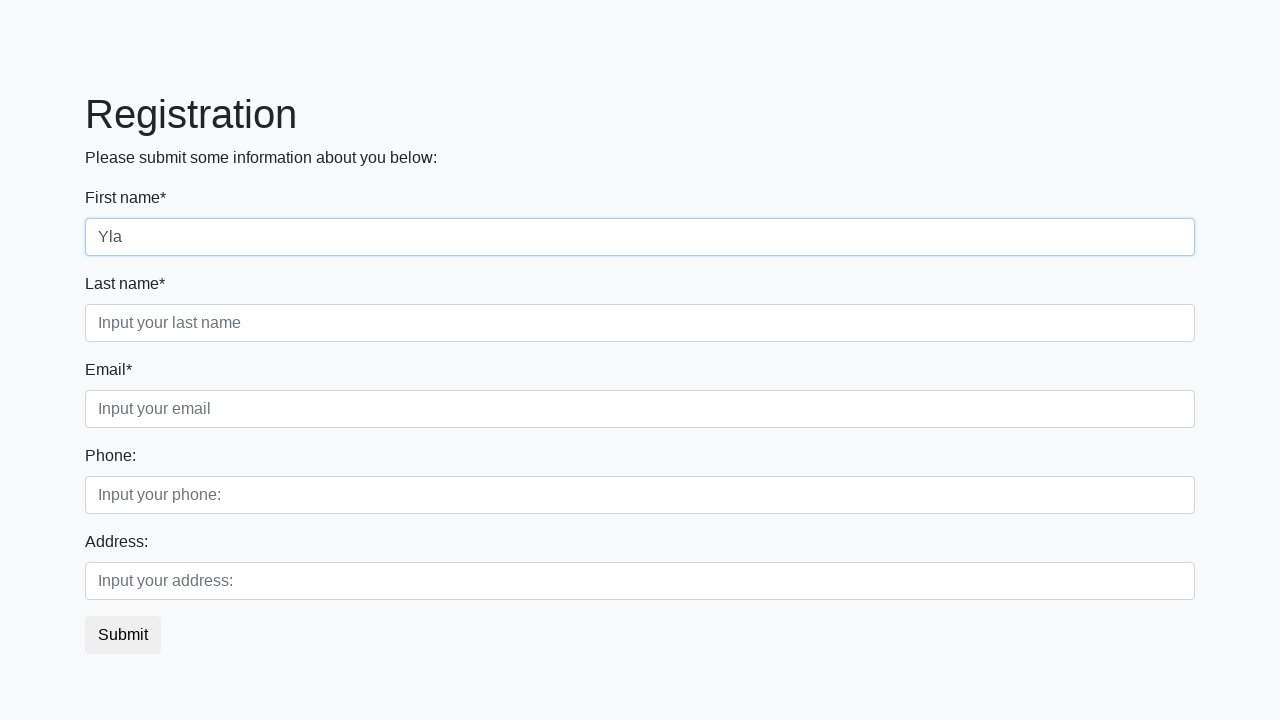

Filled last name field with 'Pip' on input.second
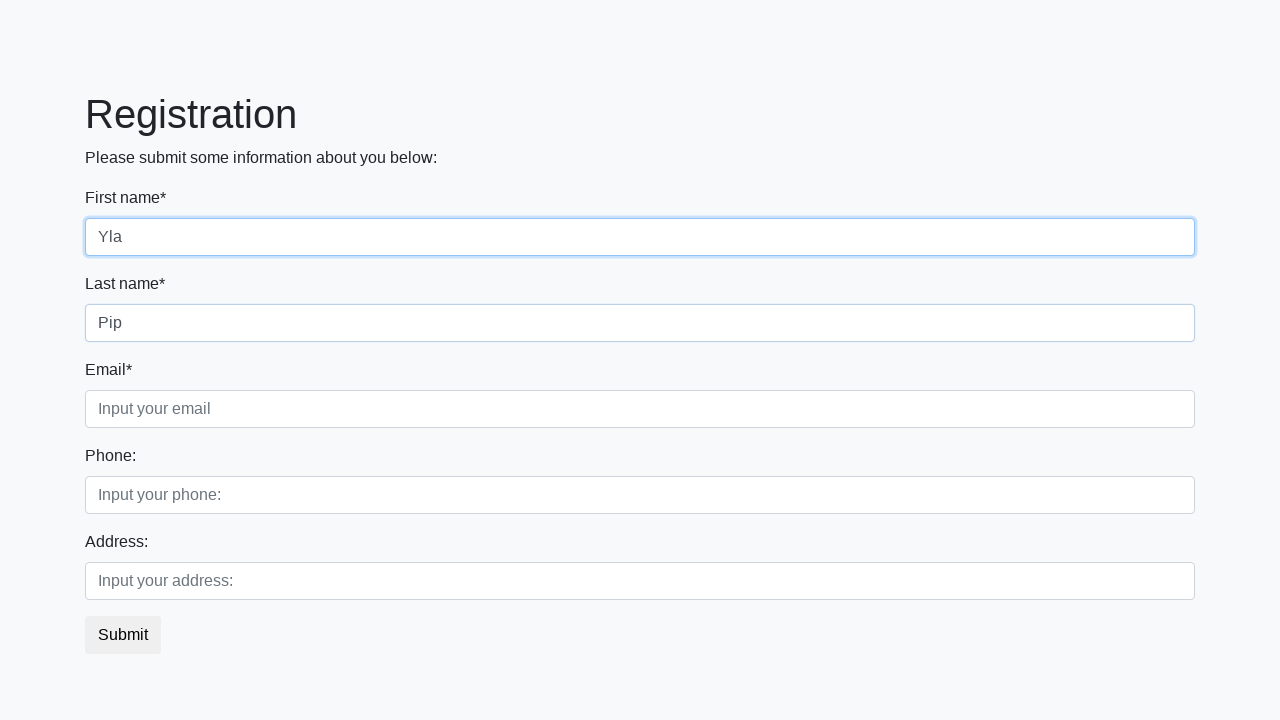

Filled email field with 'jkki@mail.ru' on input.third
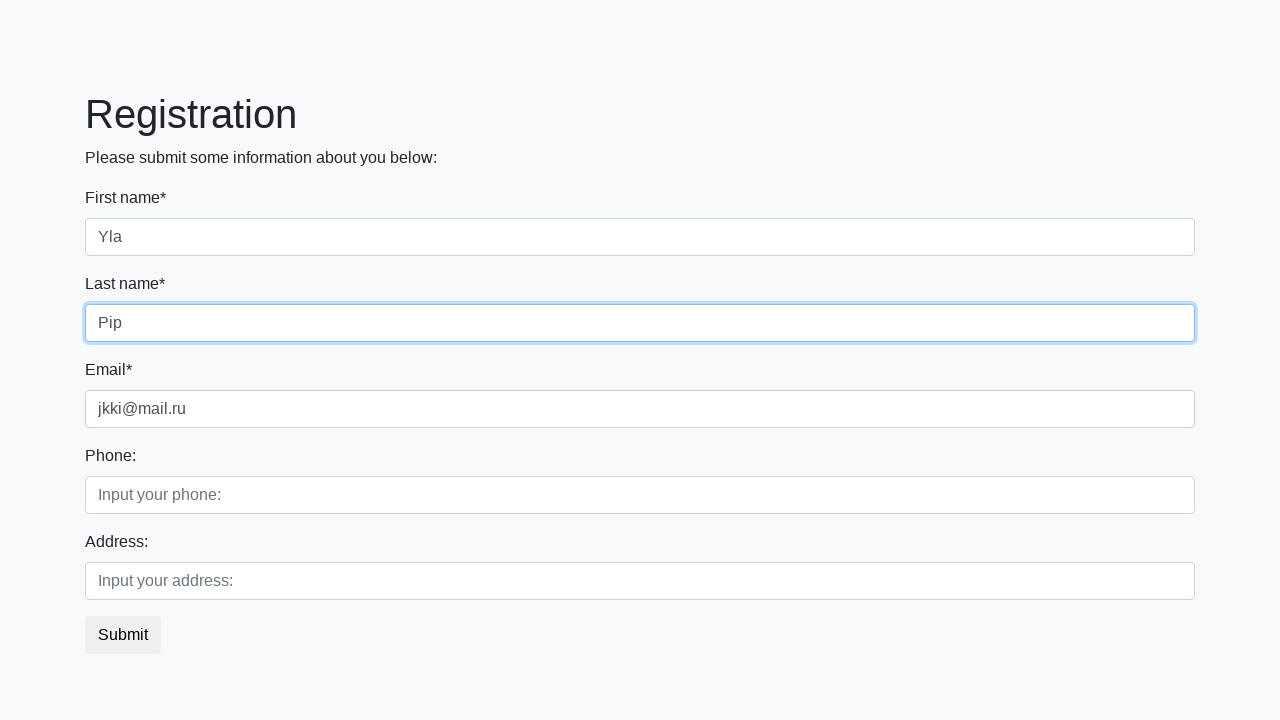

Clicked submit button to register at (123, 635) on button.btn
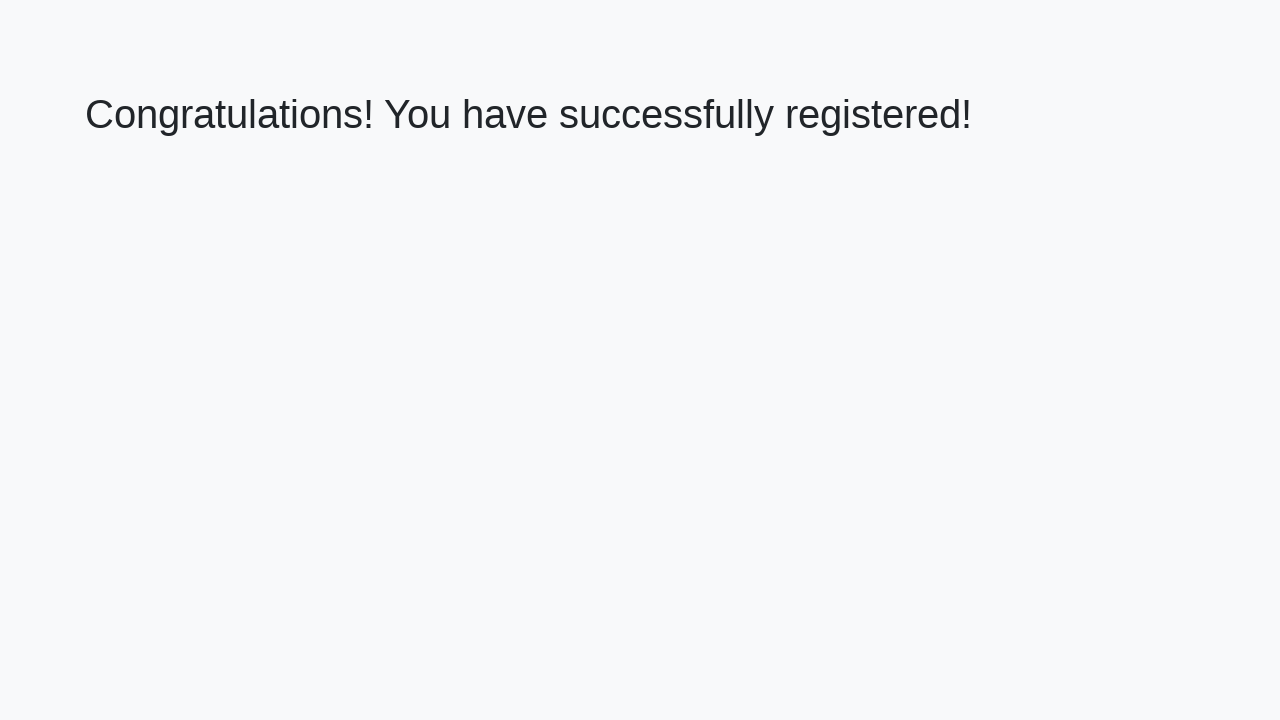

Success message heading loaded
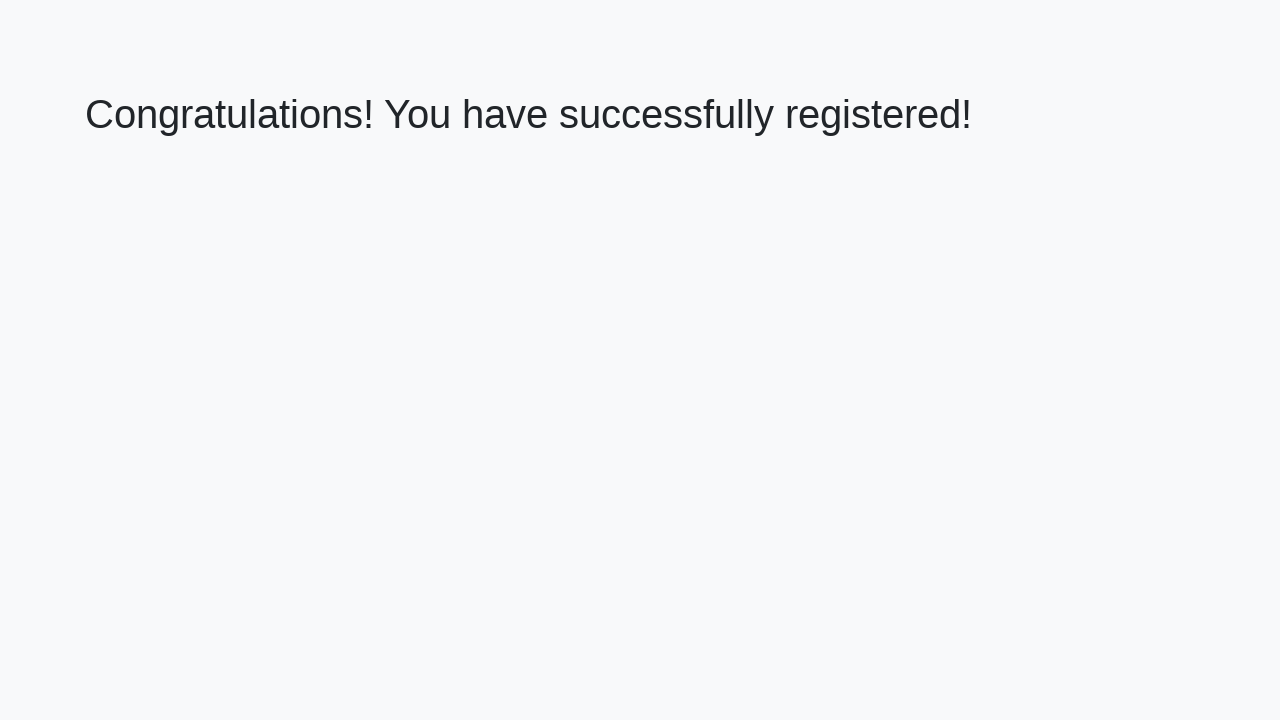

Retrieved success message: 'Congratulations! You have successfully registered!'
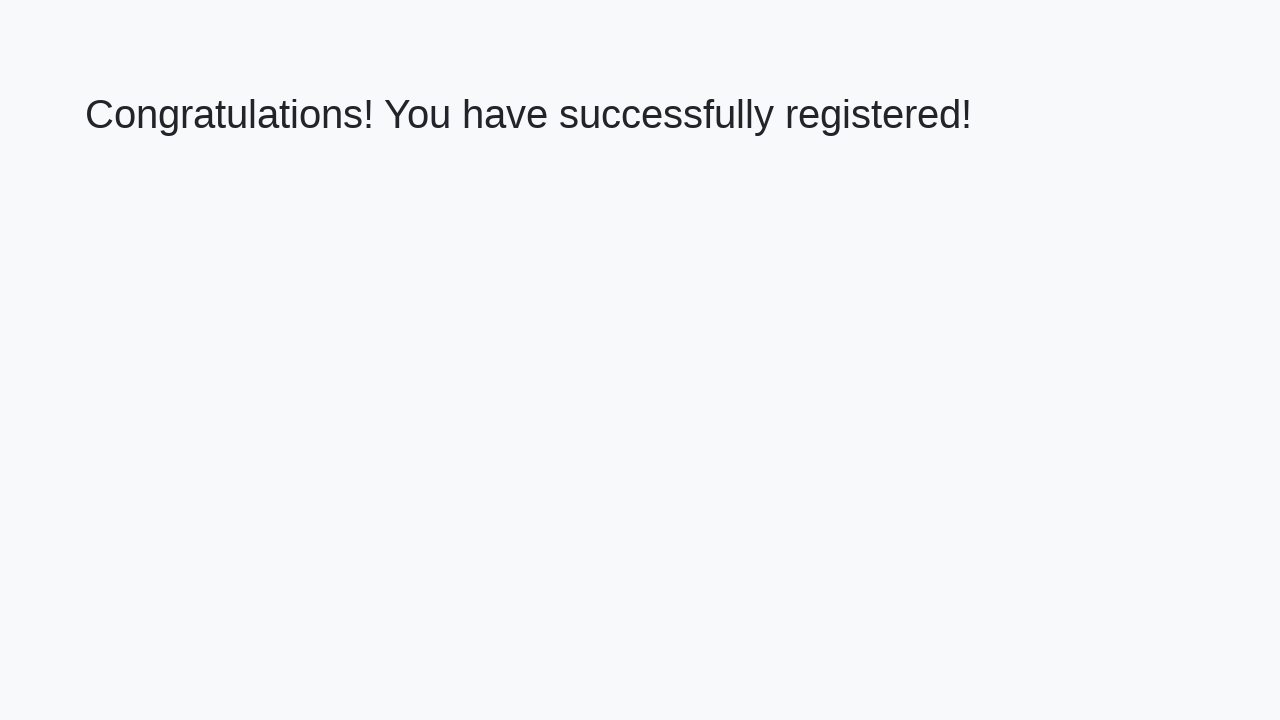

Verified congratulations message matches expected text
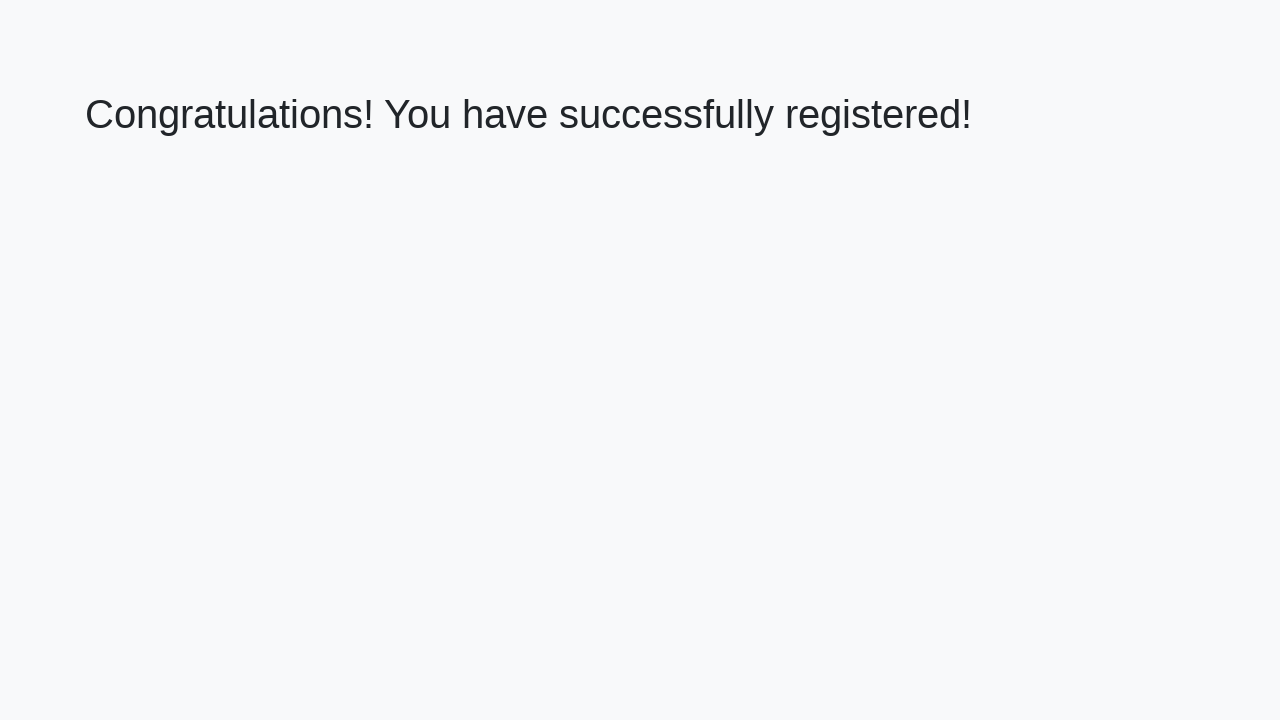

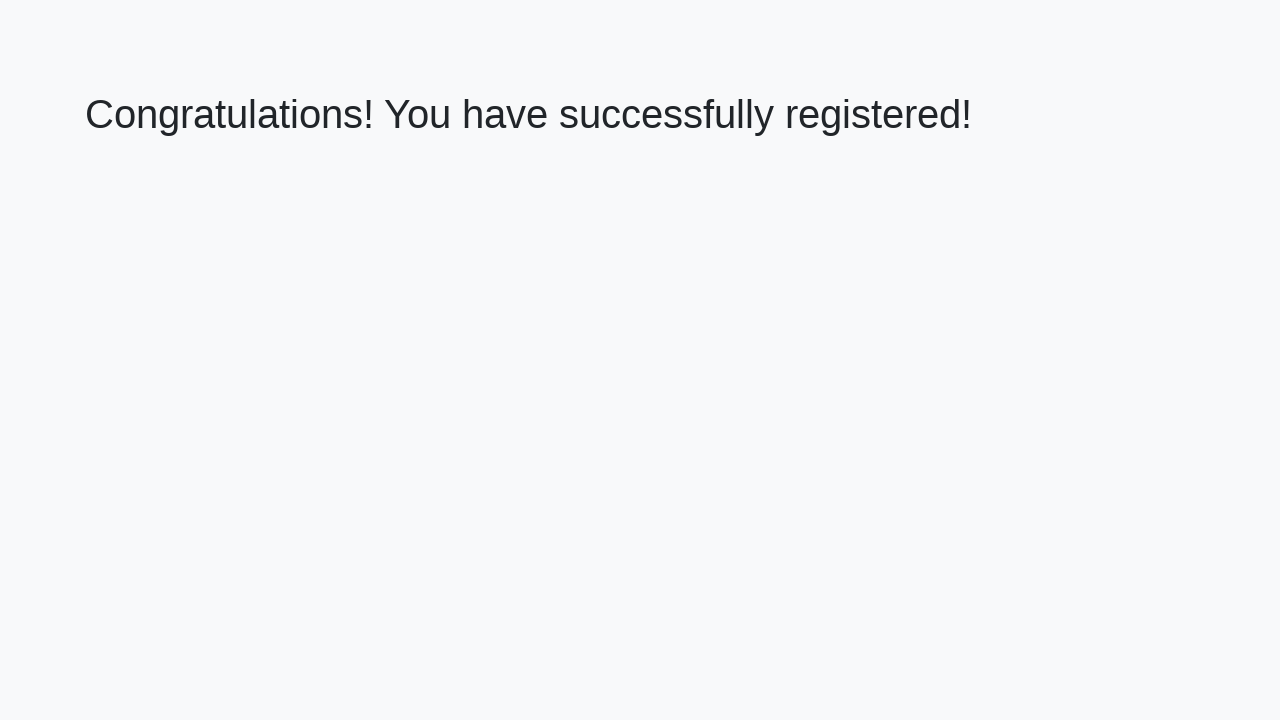